Tests product search and add-to-cart functionality on an e-commerce practice site by searching for products, finding a specific item (Cashews), adding it to cart, and clicking the cart icon

Starting URL: https://rahulshettyacademy.com/seleniumPractise/#/

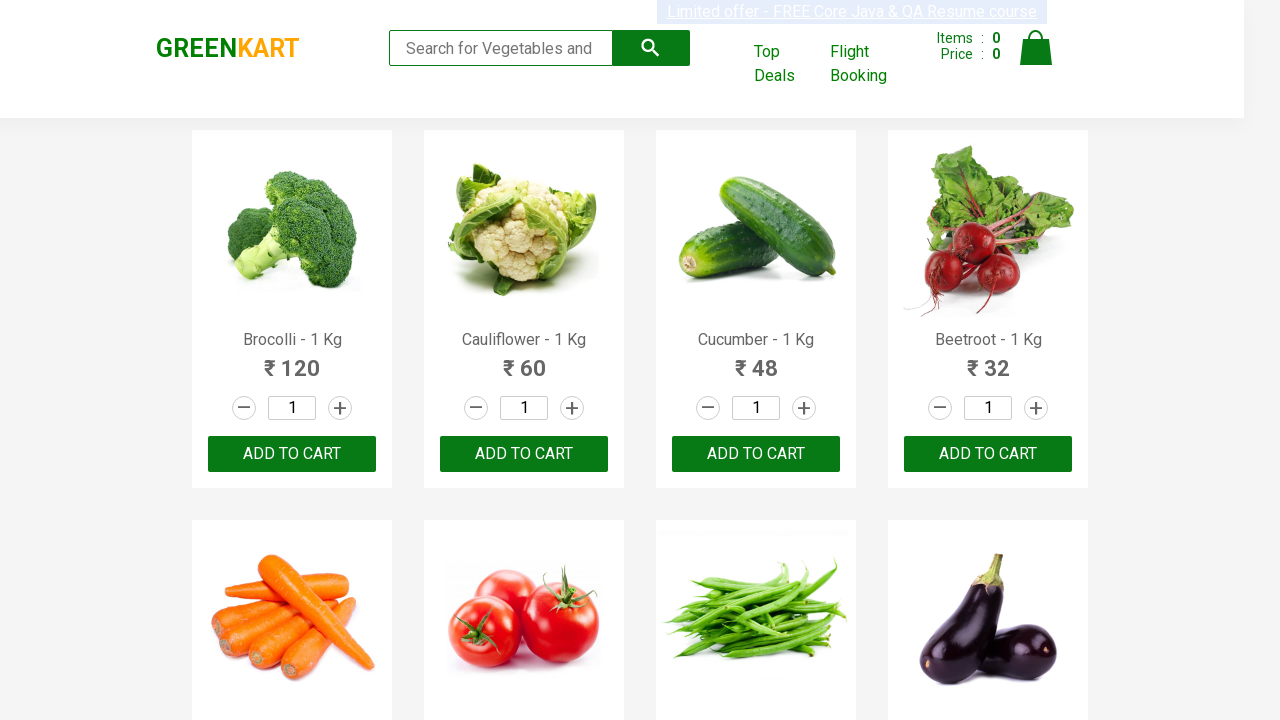

Filled search box with 'ca' to search for products on .search-keyword
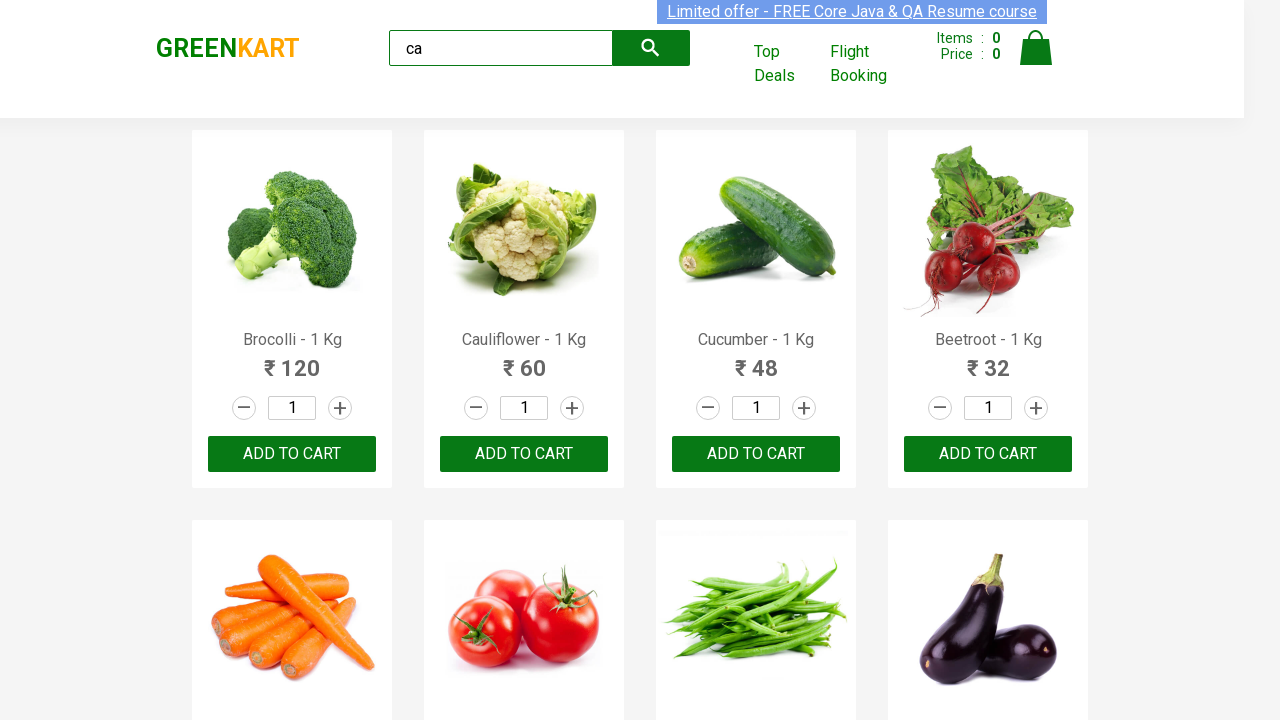

Waited 2 seconds for search results to load
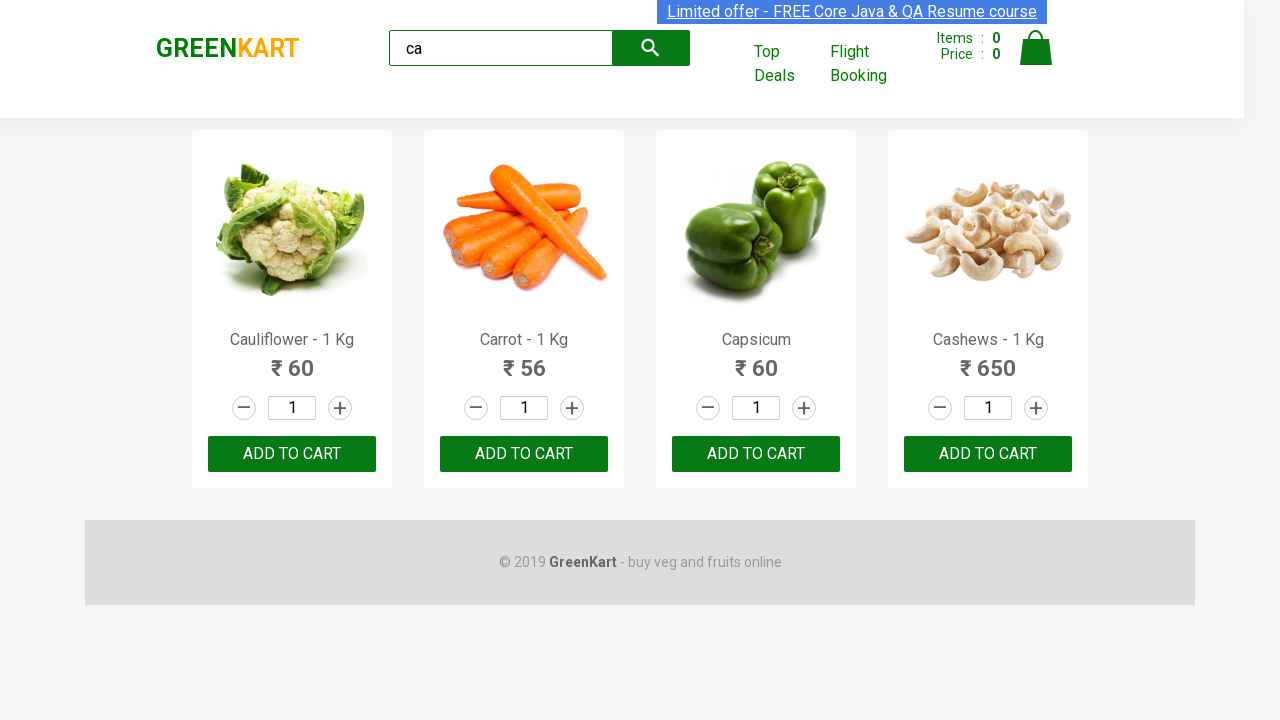

Located all product elements on the page
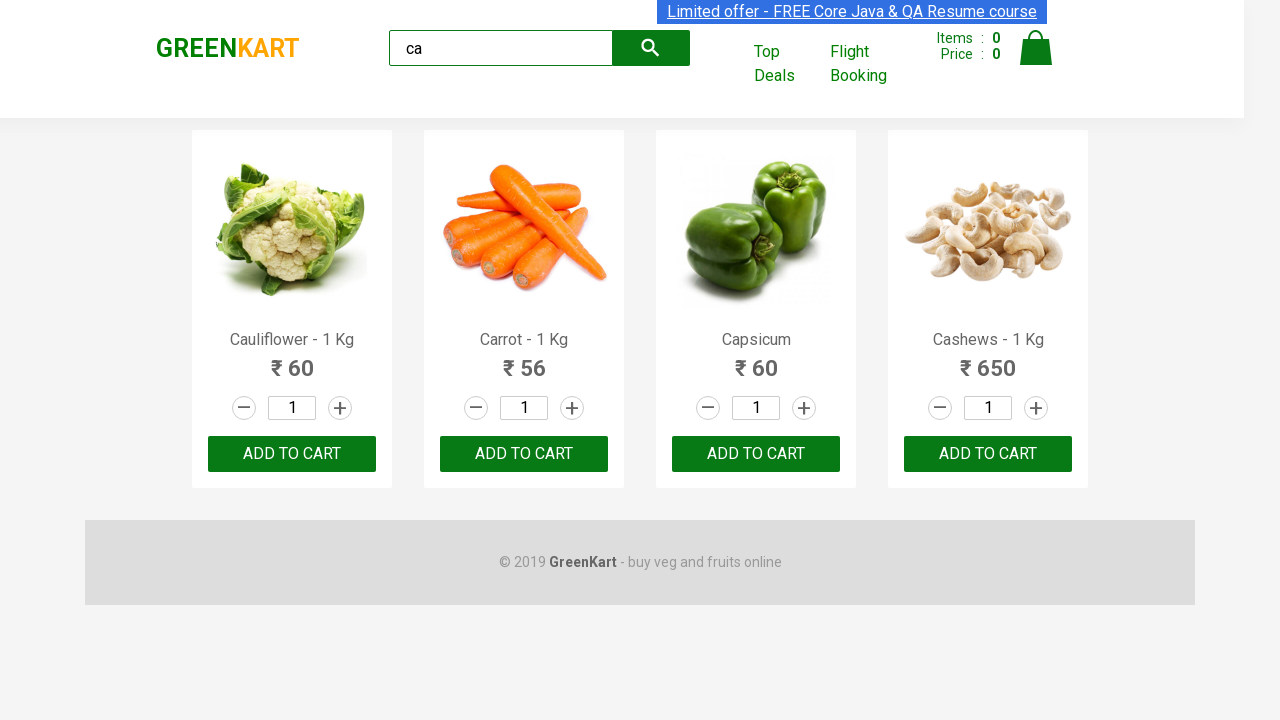

Retrieved product name: Cauliflower - 1 Kg
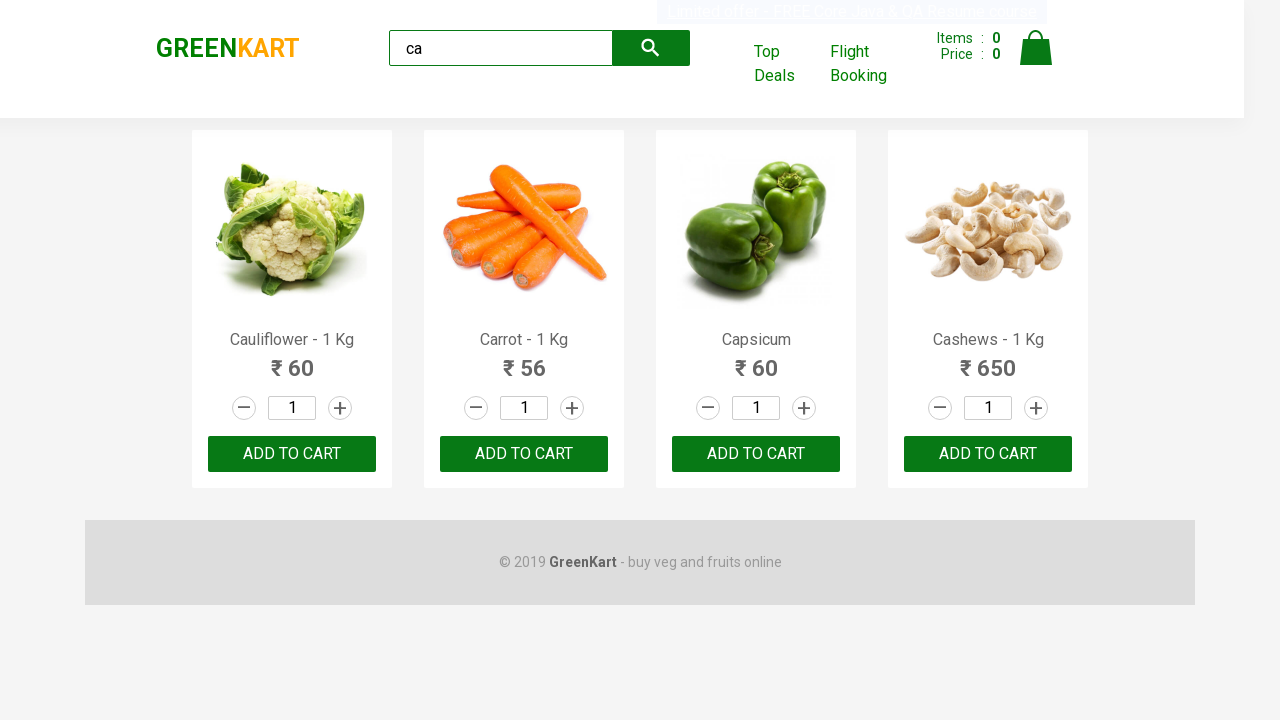

Retrieved product name: Carrot - 1 Kg
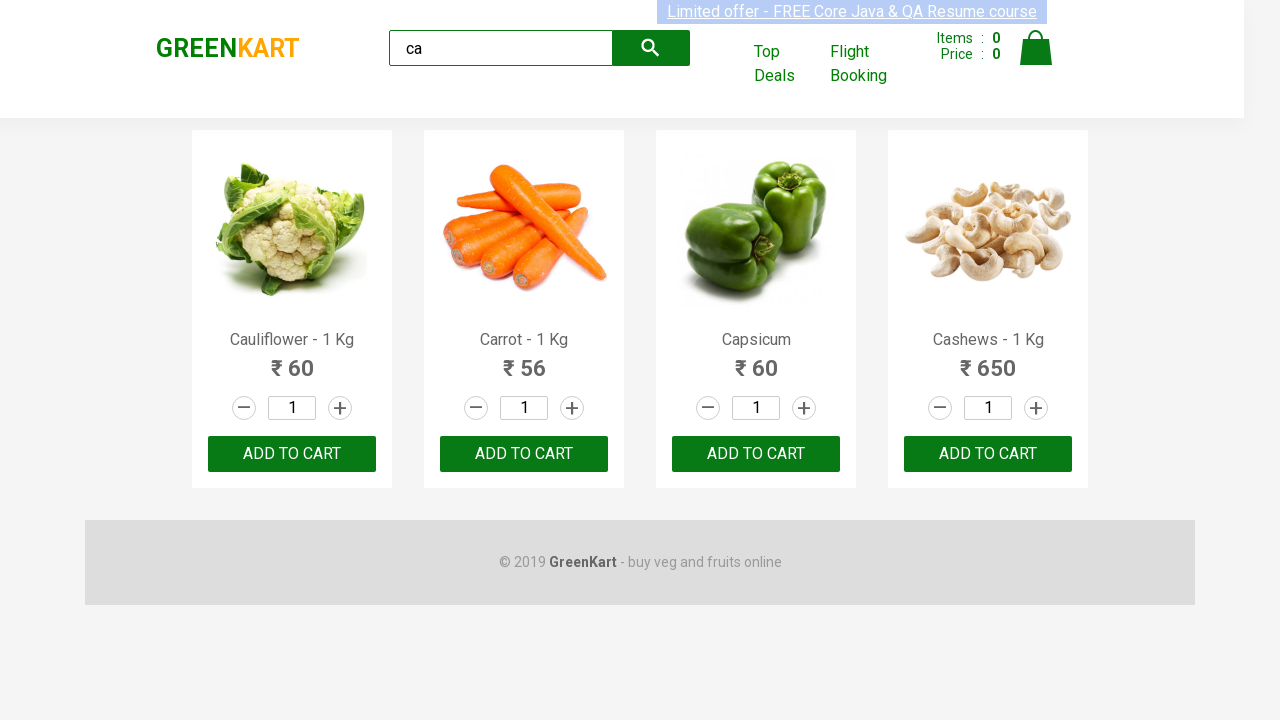

Retrieved product name: Capsicum
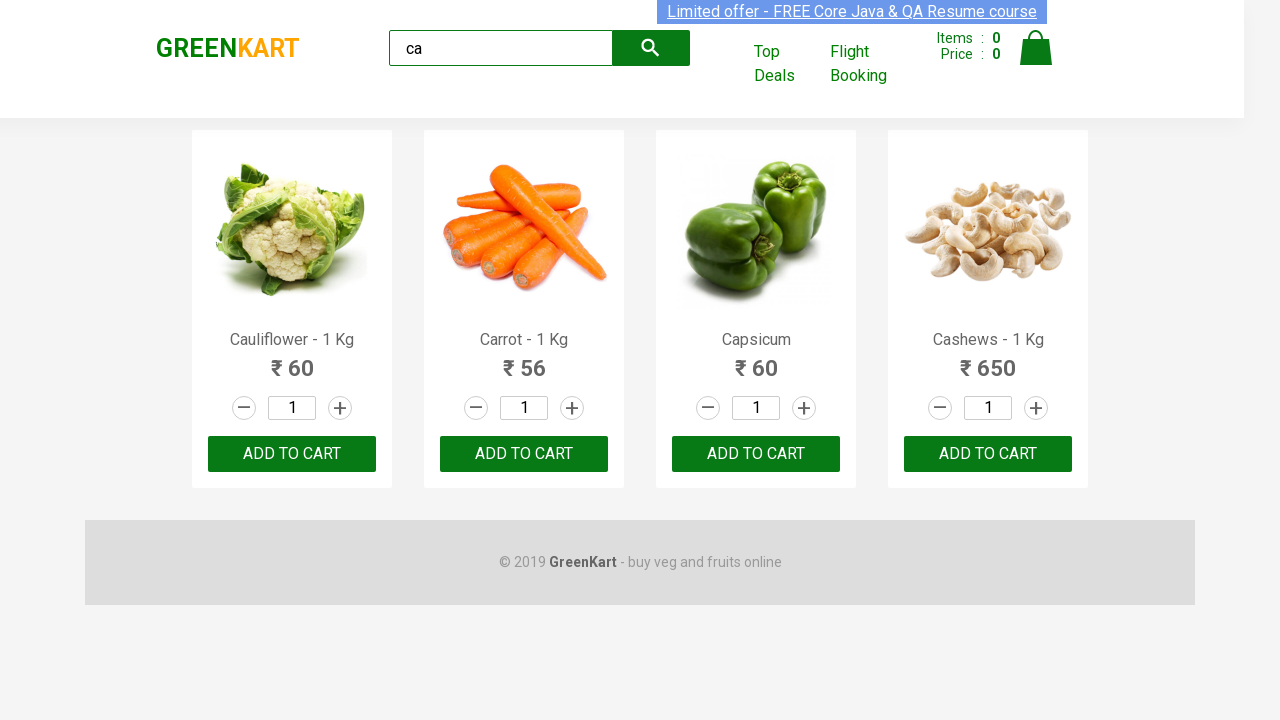

Retrieved product name: Cashews - 1 Kg
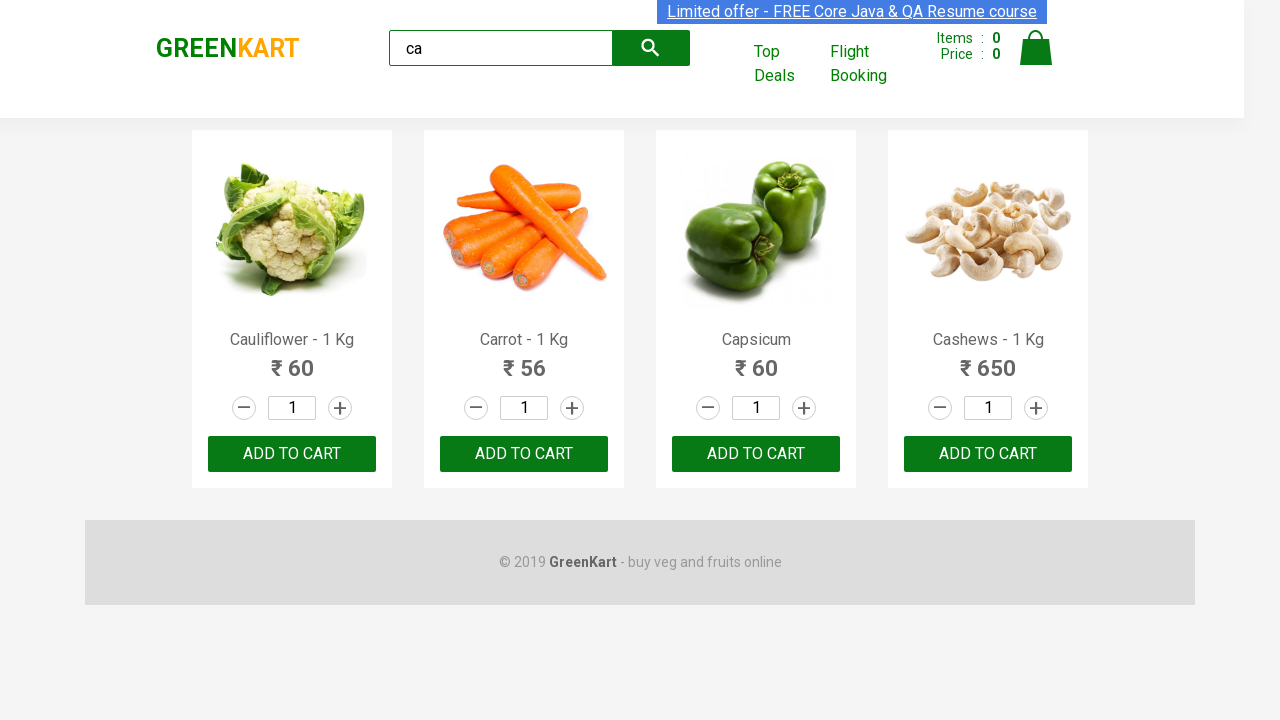

Found Cashews product and clicked Add to Cart button at (988, 454) on .products .product >> nth=3 >> button
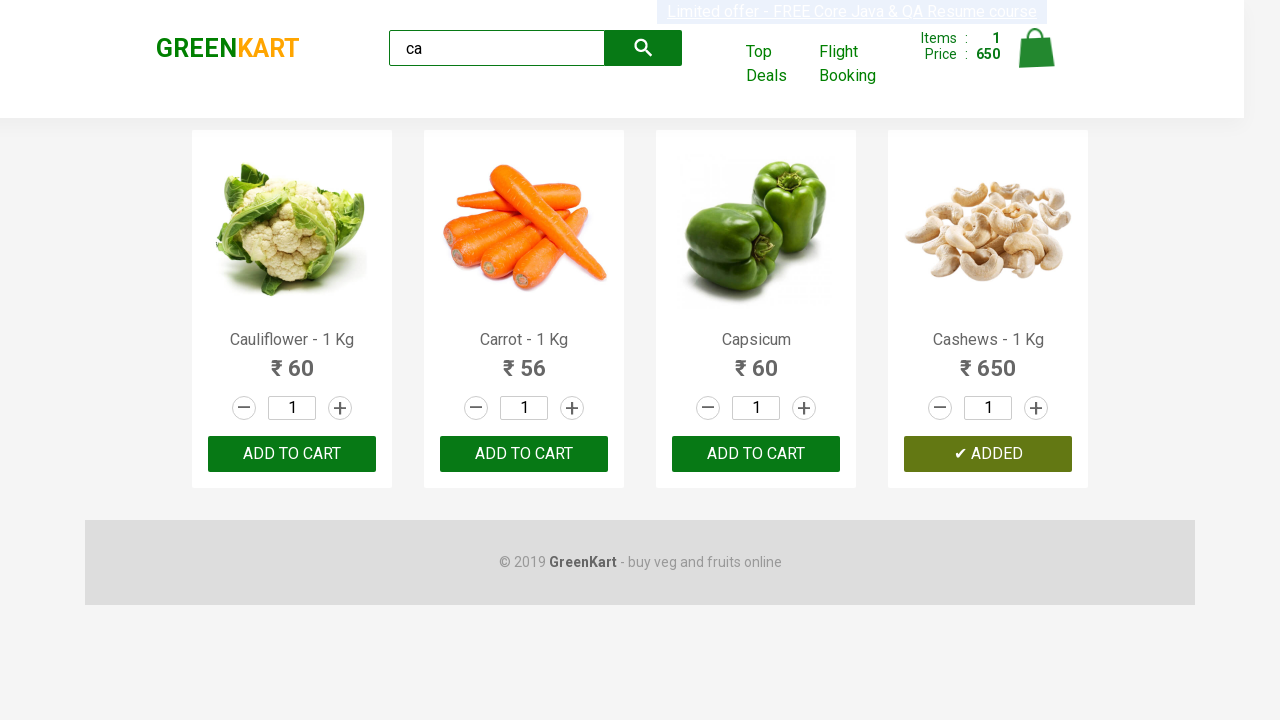

Clicked on cart icon to view shopping cart at (1036, 48) on .cart-icon > img
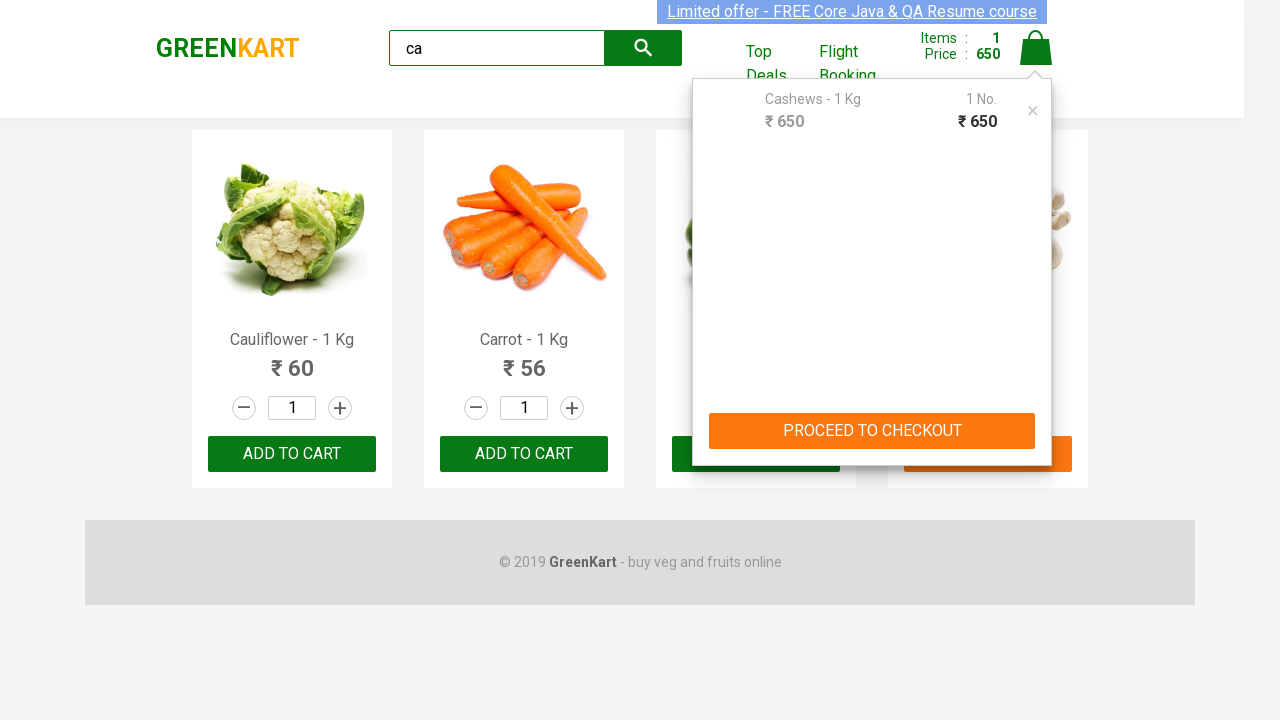

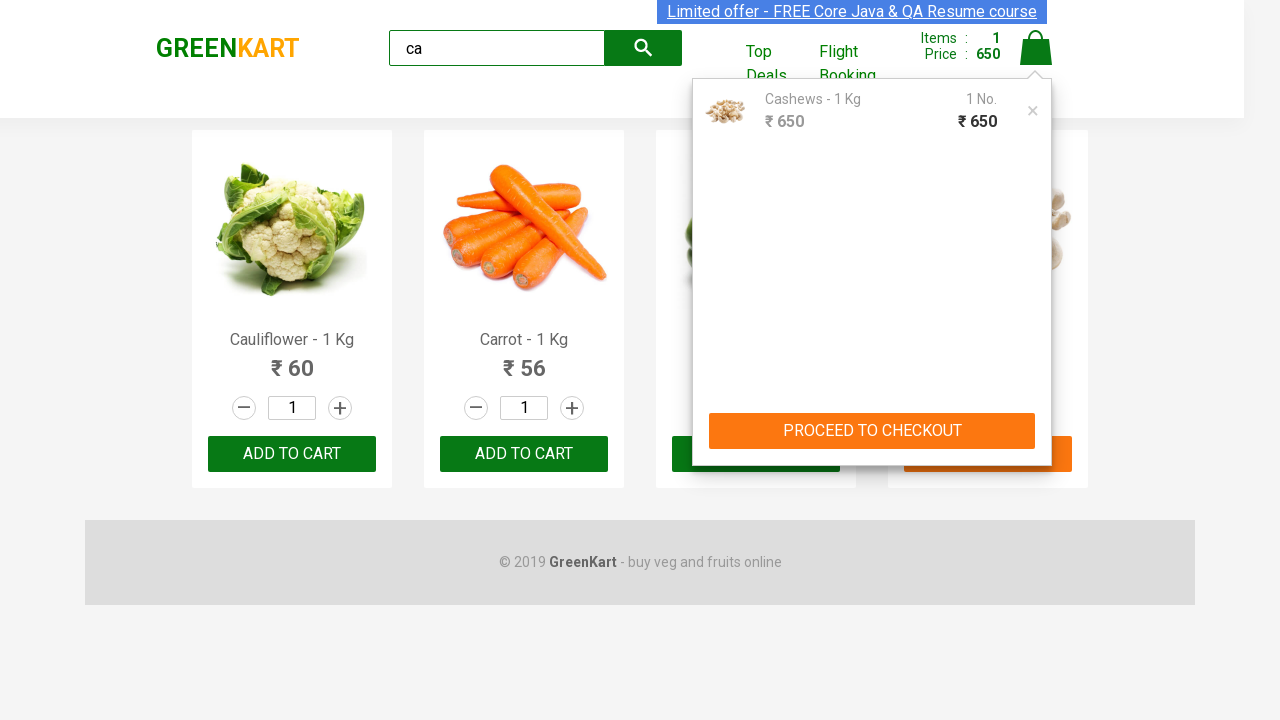